Tests interaction with Shadow DOM elements on a Books PWA demo site by locating a shadow root element and typing a search query into an input field within the shadow DOM.

Starting URL: https://books-pwakit.appspot.com/

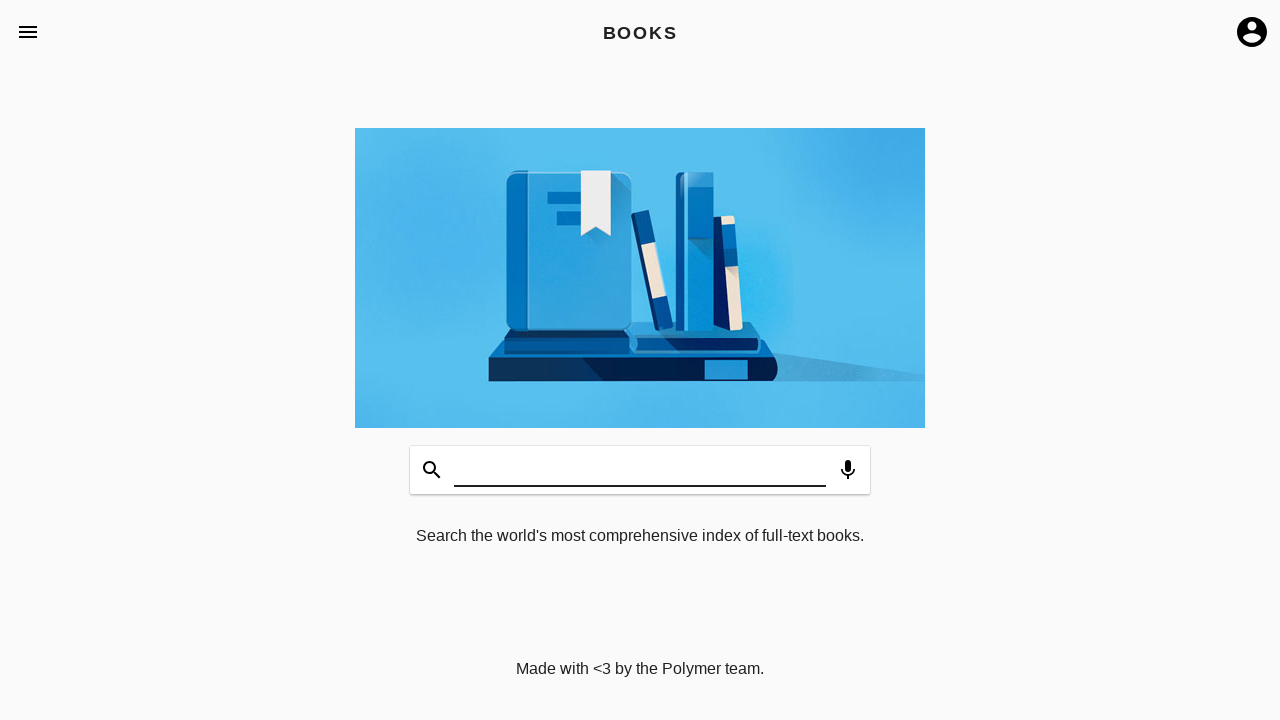

Waited for shadow root element book-app with apptitle='BOOKS' to be present
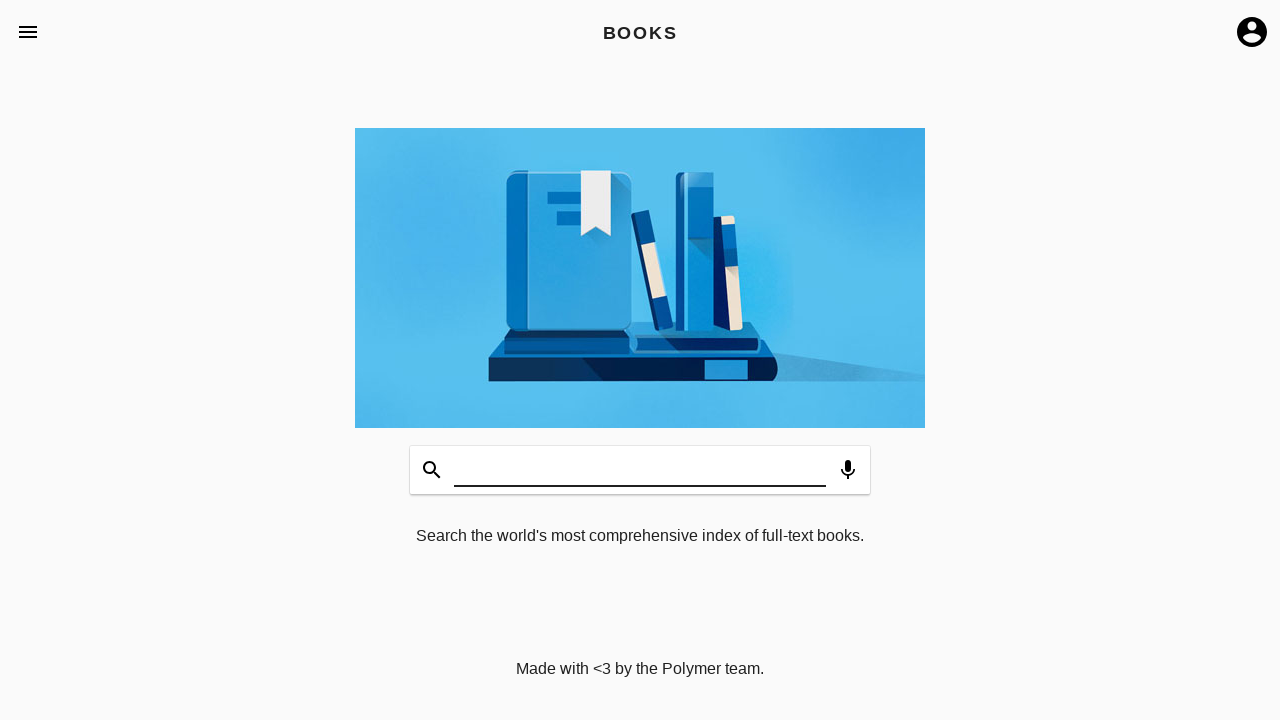

Typed 'welcome' into search input field within shadow DOM on book-app[apptitle='BOOKS'] >> input
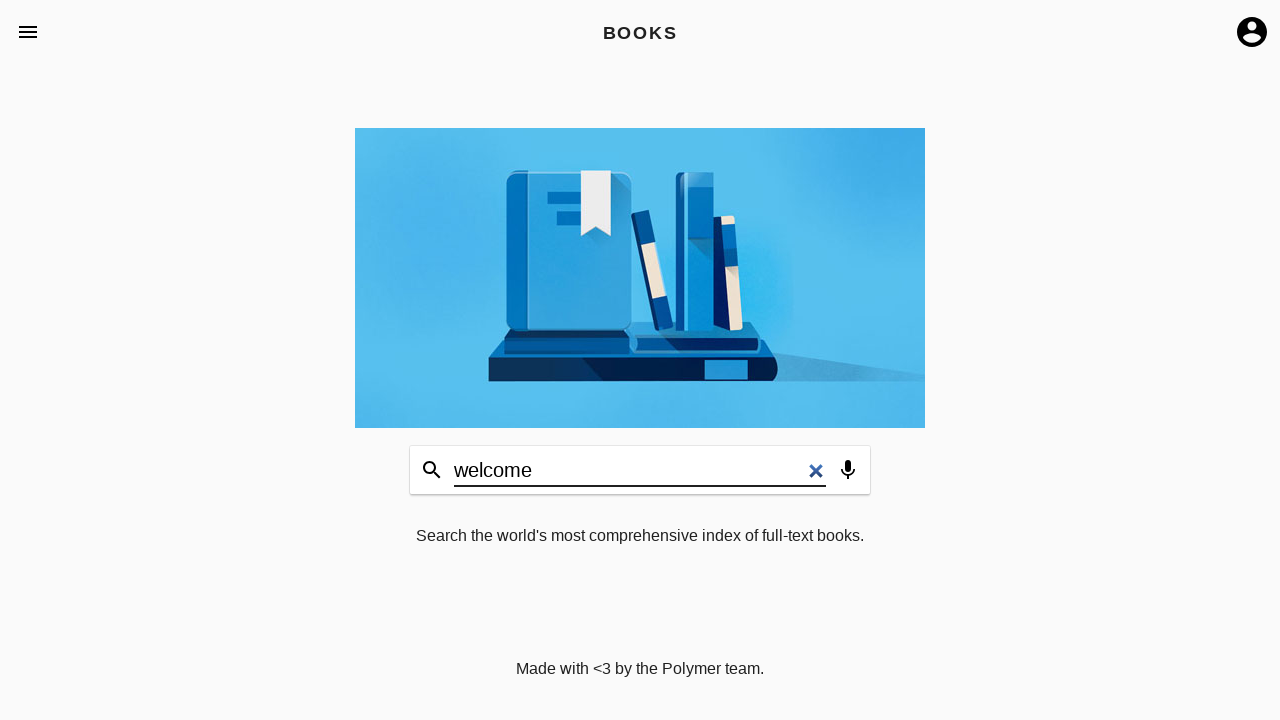

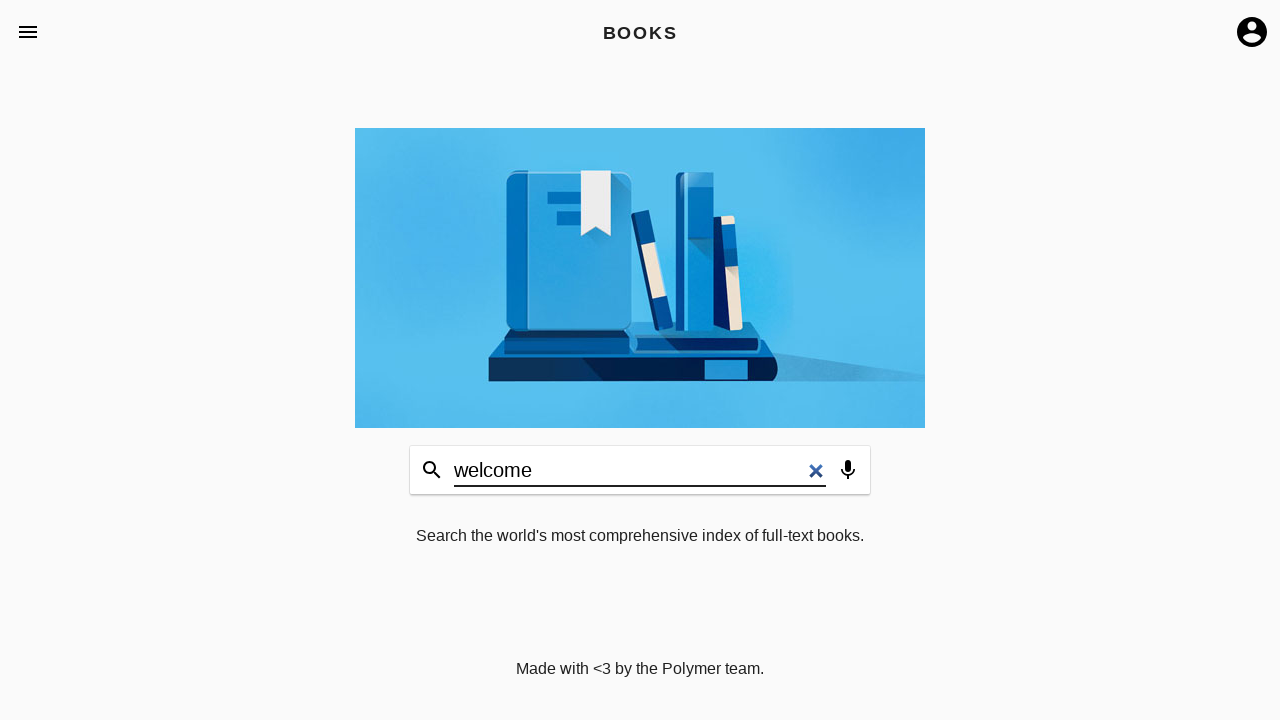